Tests checkbox functionality by verifying its display, enabled, and selected states, then clicking it

Starting URL: https://faculty.washington.edu/chudler/java/boxes.html

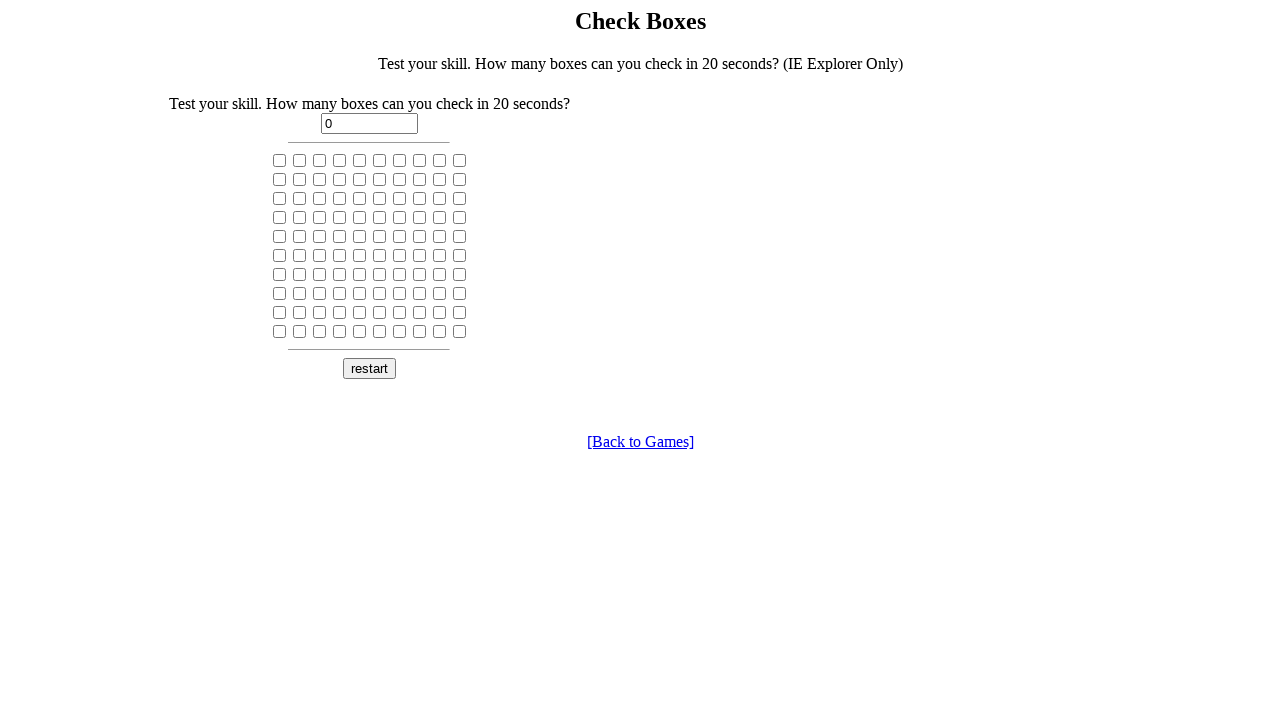

Located the 5th checkbox element on the page
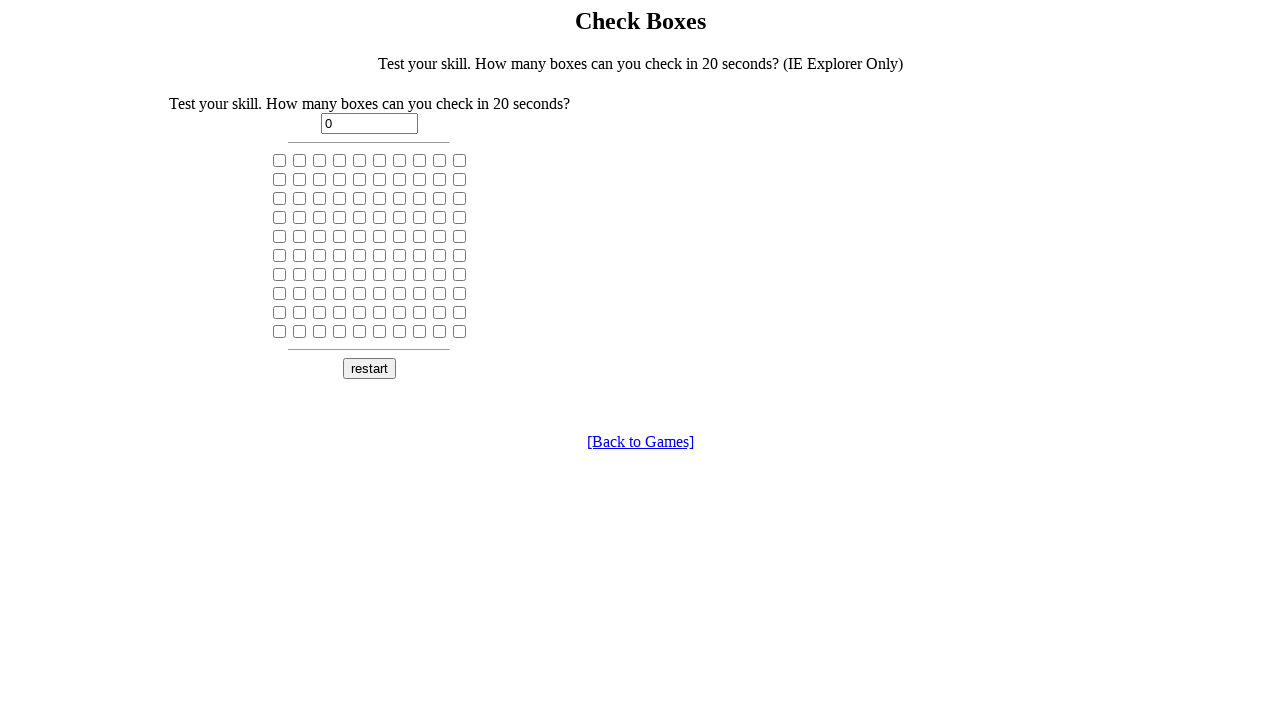

Verified checkbox visibility: True
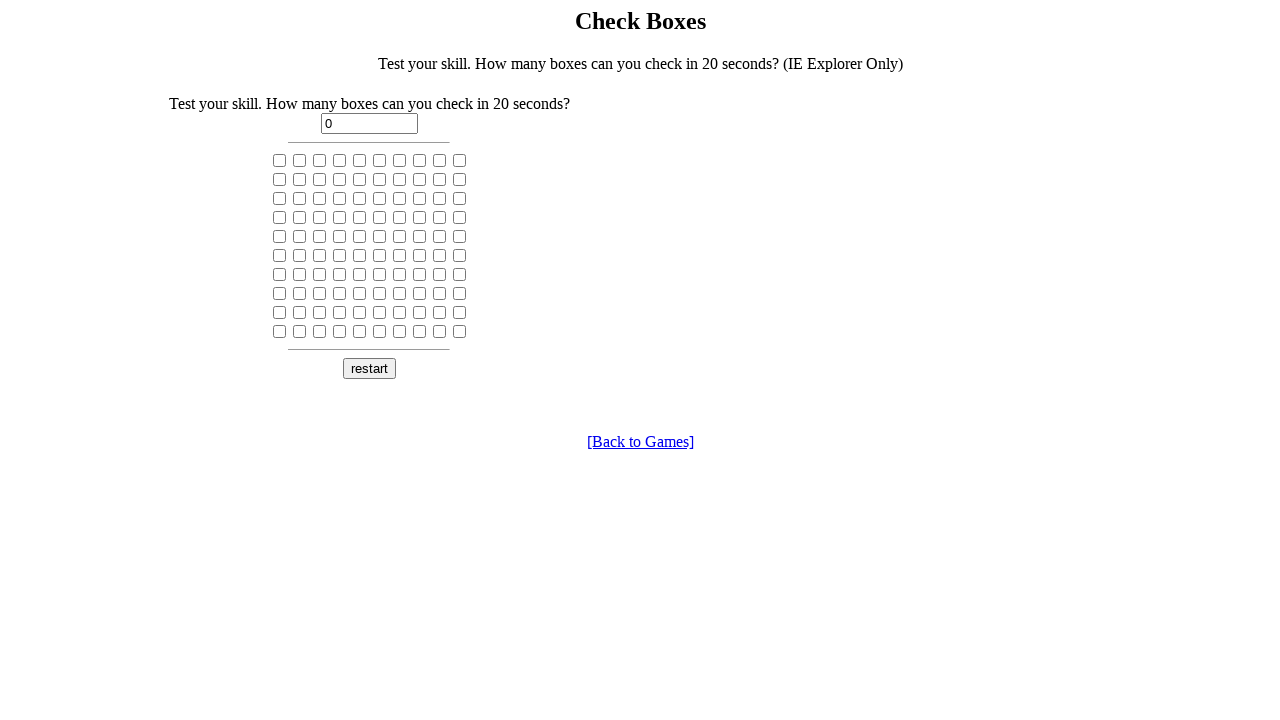

Verified checkbox is enabled: True
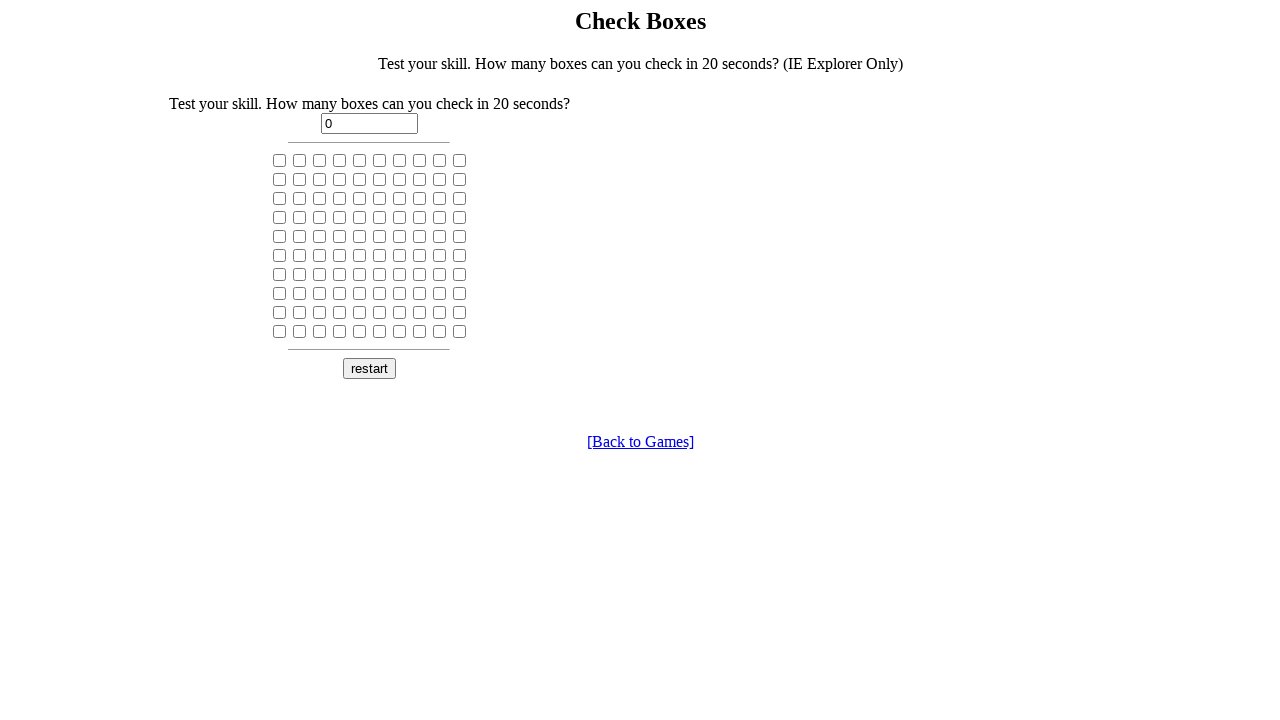

Verified checkbox initial selected state: False
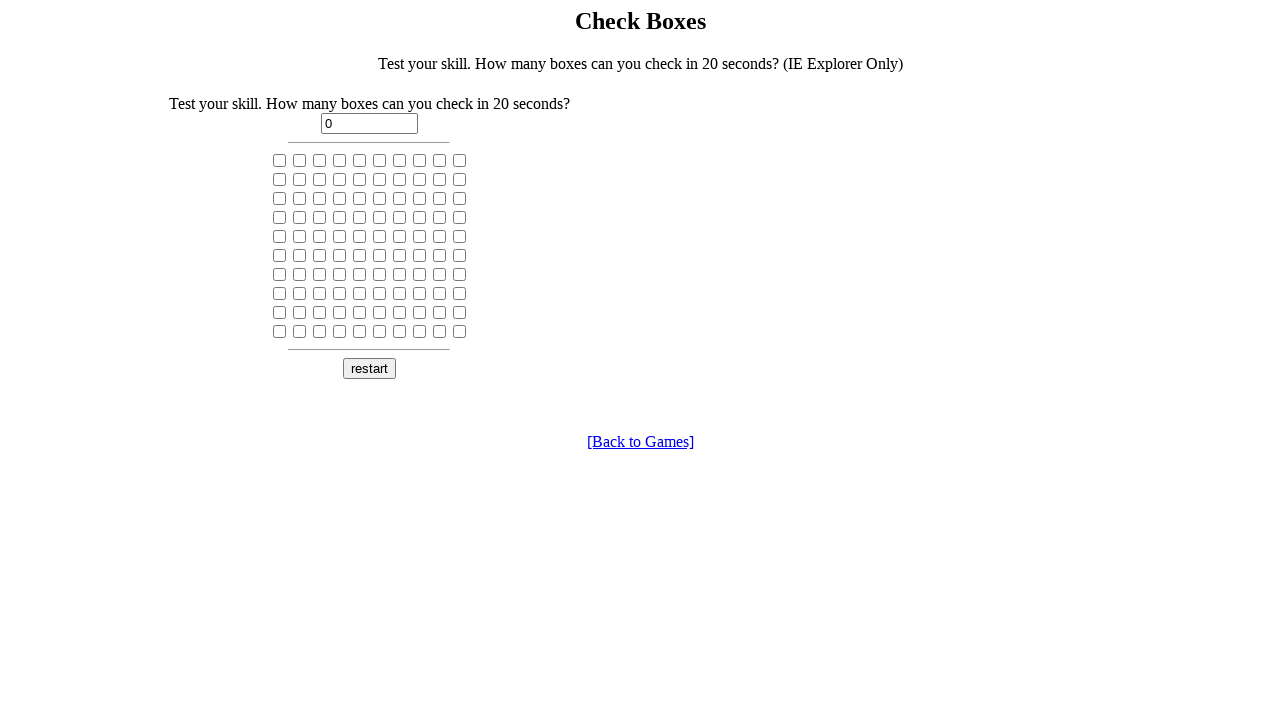

Clicked the checkbox to toggle its state at (360, 160) on (//input[@type='checkbox'])[5]
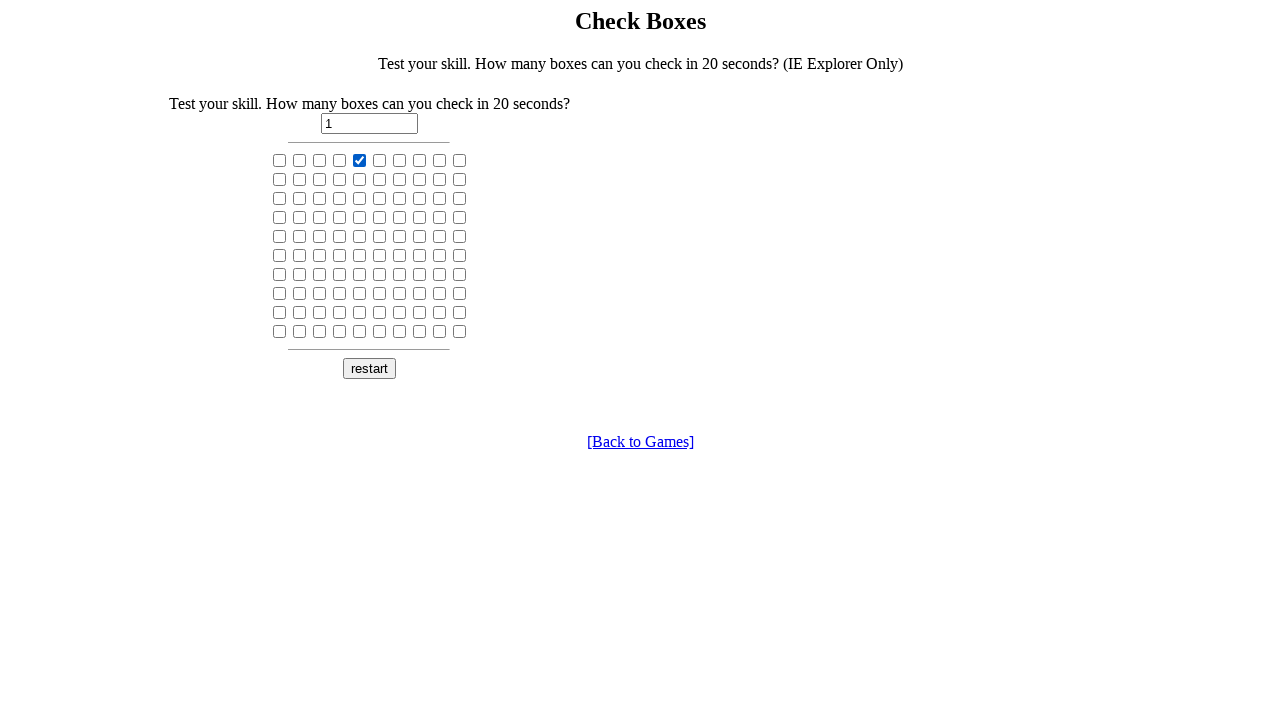

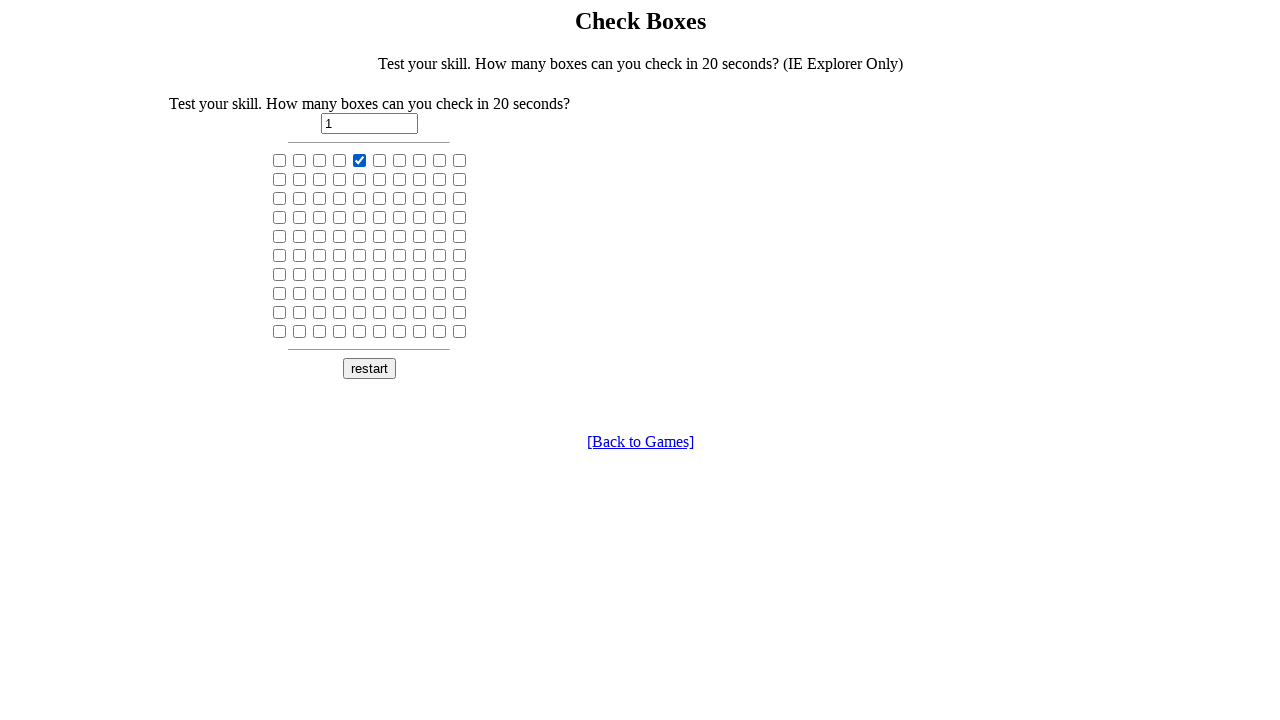